Tests frame switching functionality by navigating through nested frames and clicking buttons within different frame contexts

Starting URL: https://www.leafground.com/dashboard.xhtml

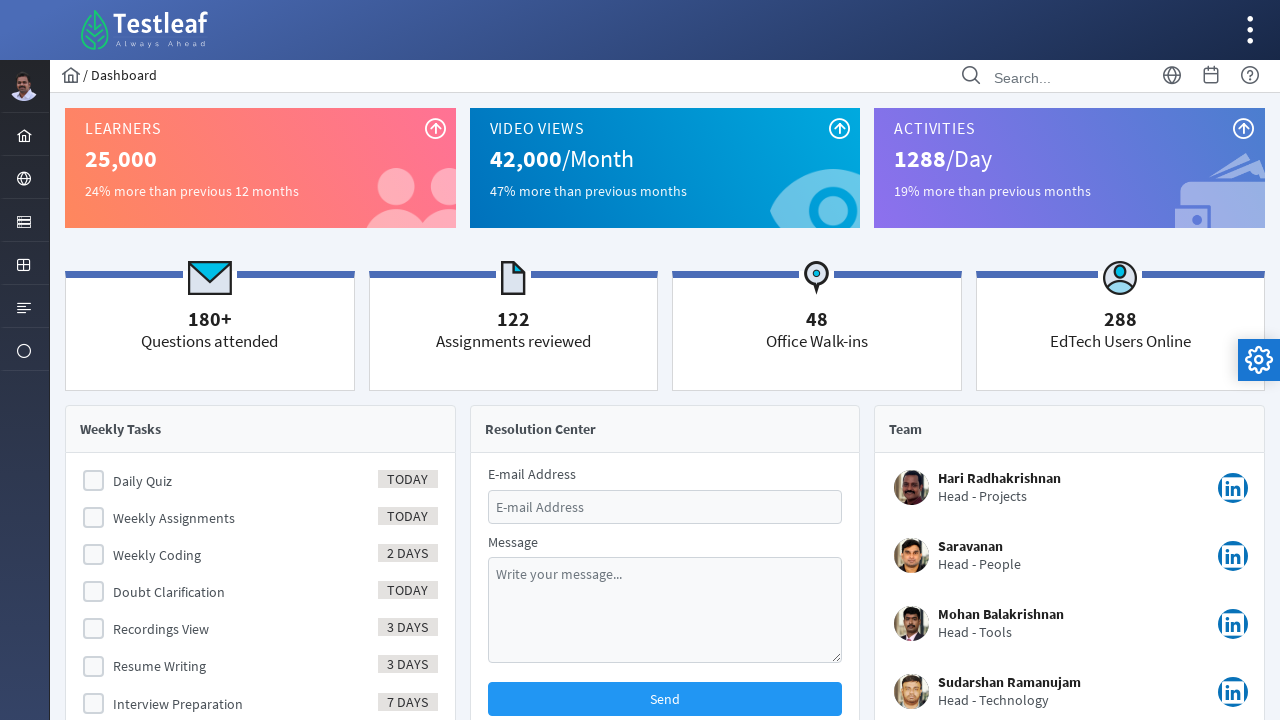

Clicked menu item to navigate to frame section at (24, 178) on (//li[@id='menuform:j_idt39']//a)[1]
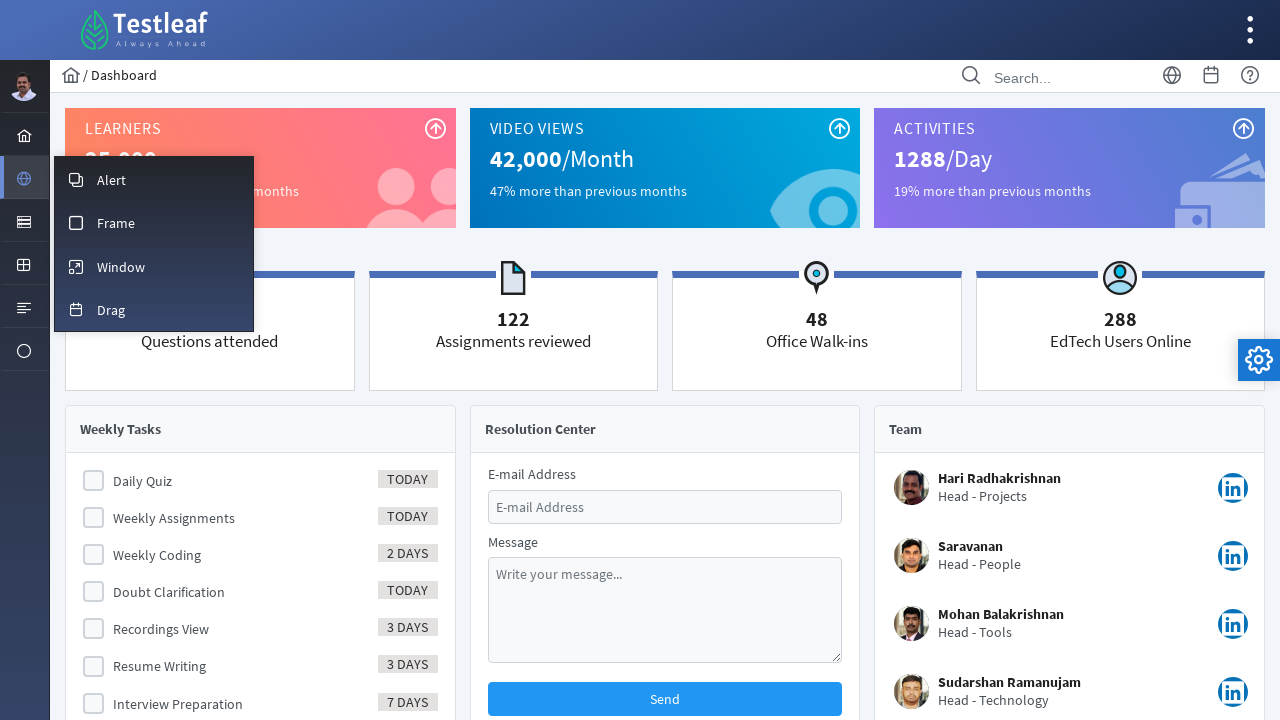

Located Frame link element
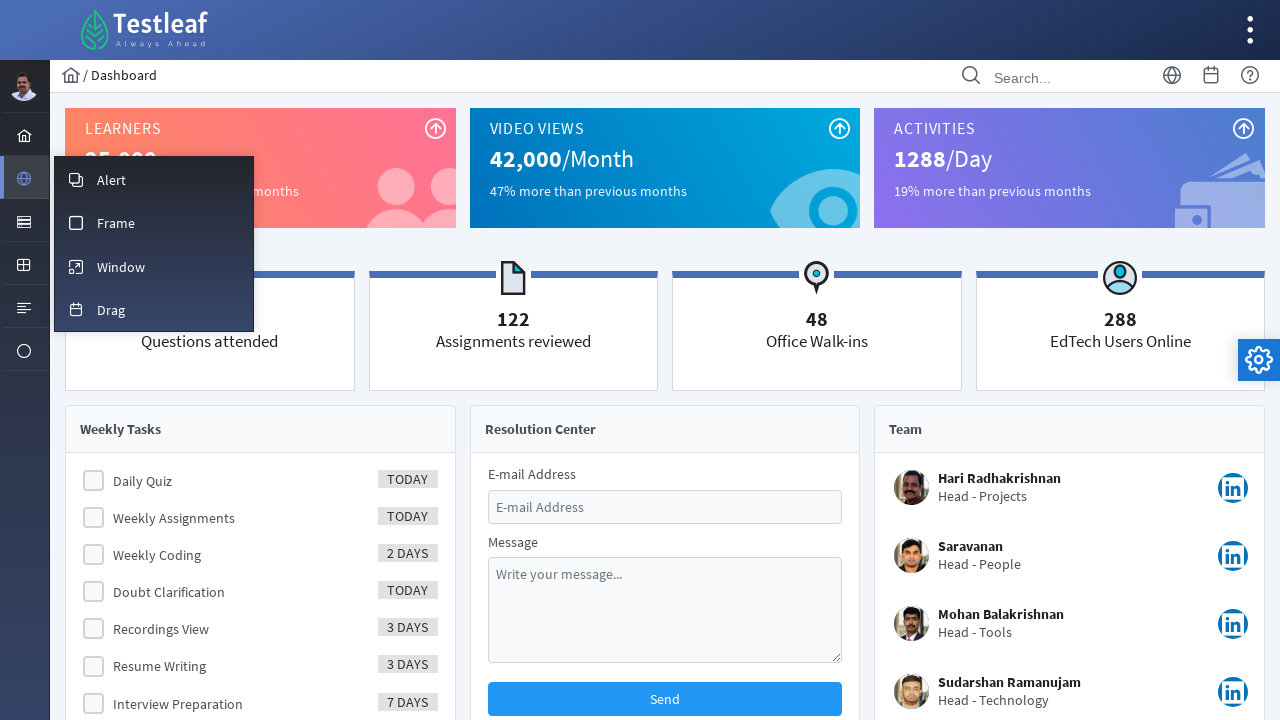

Hovered over Frame link at (154, 222) on xpath=//a[.='Frame']
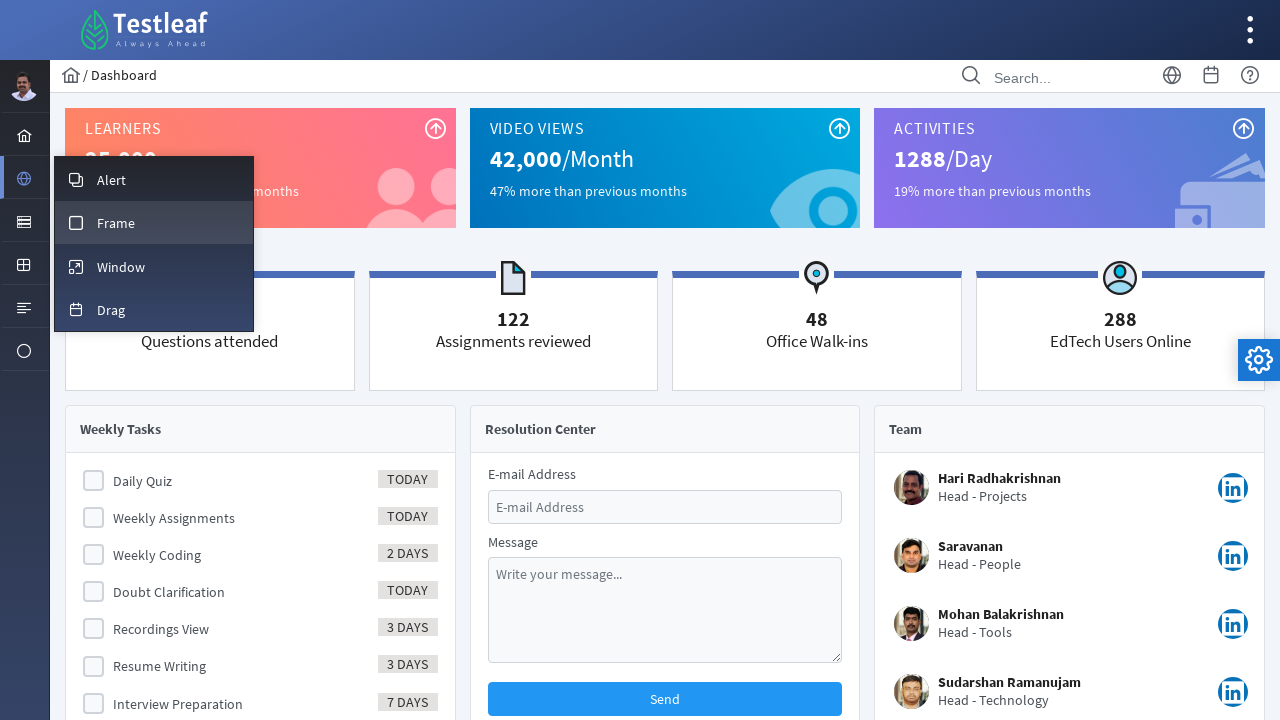

Clicked Frame link at (154, 222) on xpath=//a[.='Frame']
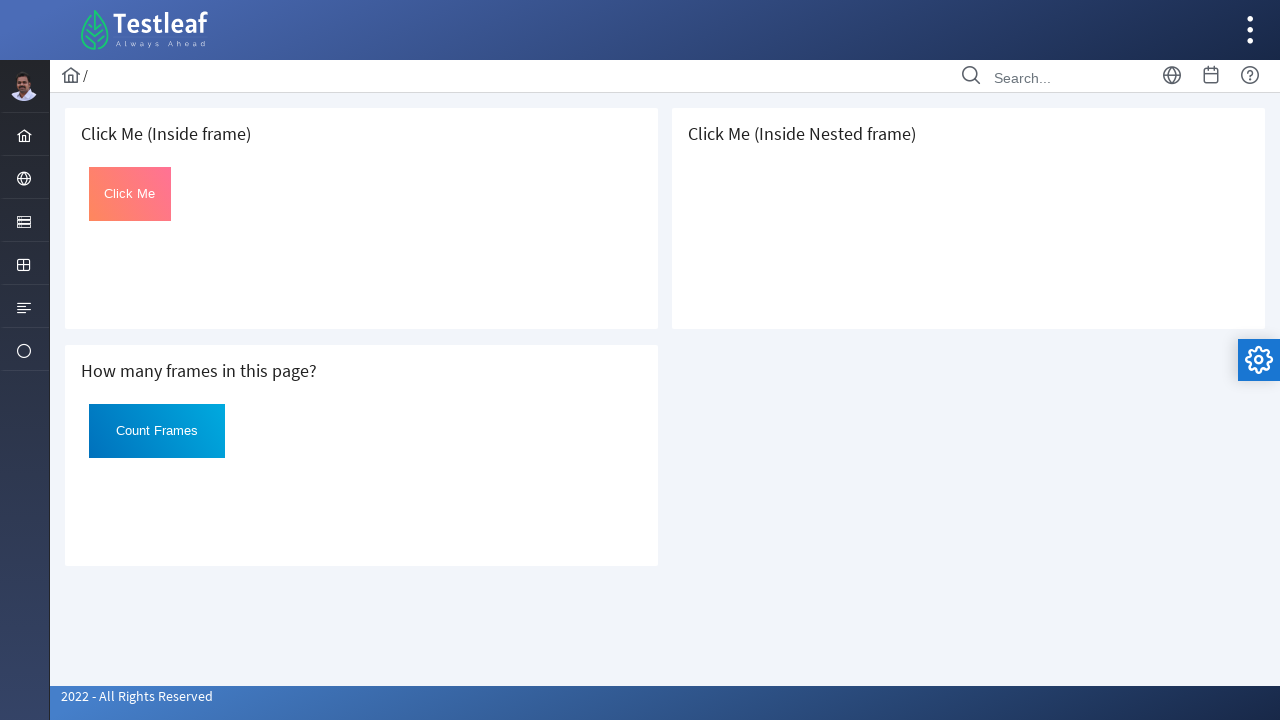

Waited 1000ms for page to load
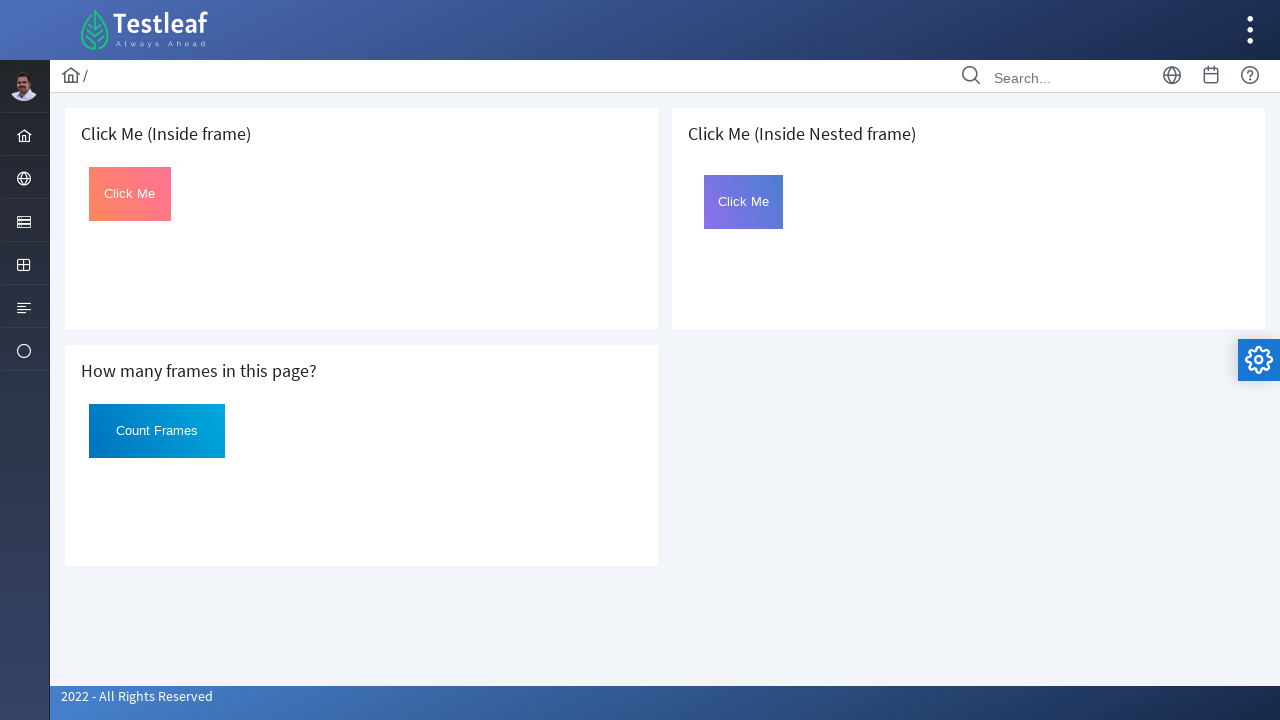

Clicked card element at (362, 218) on xpath=//div[@class='card']
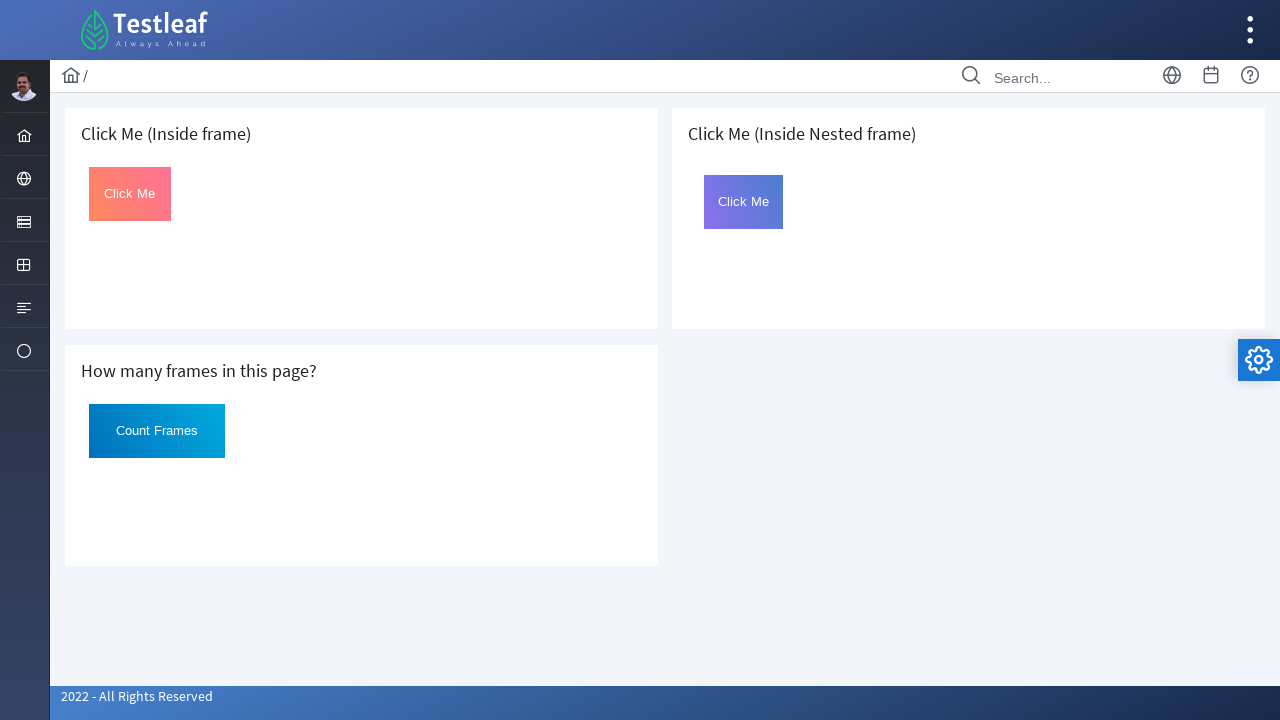

Located first iframe
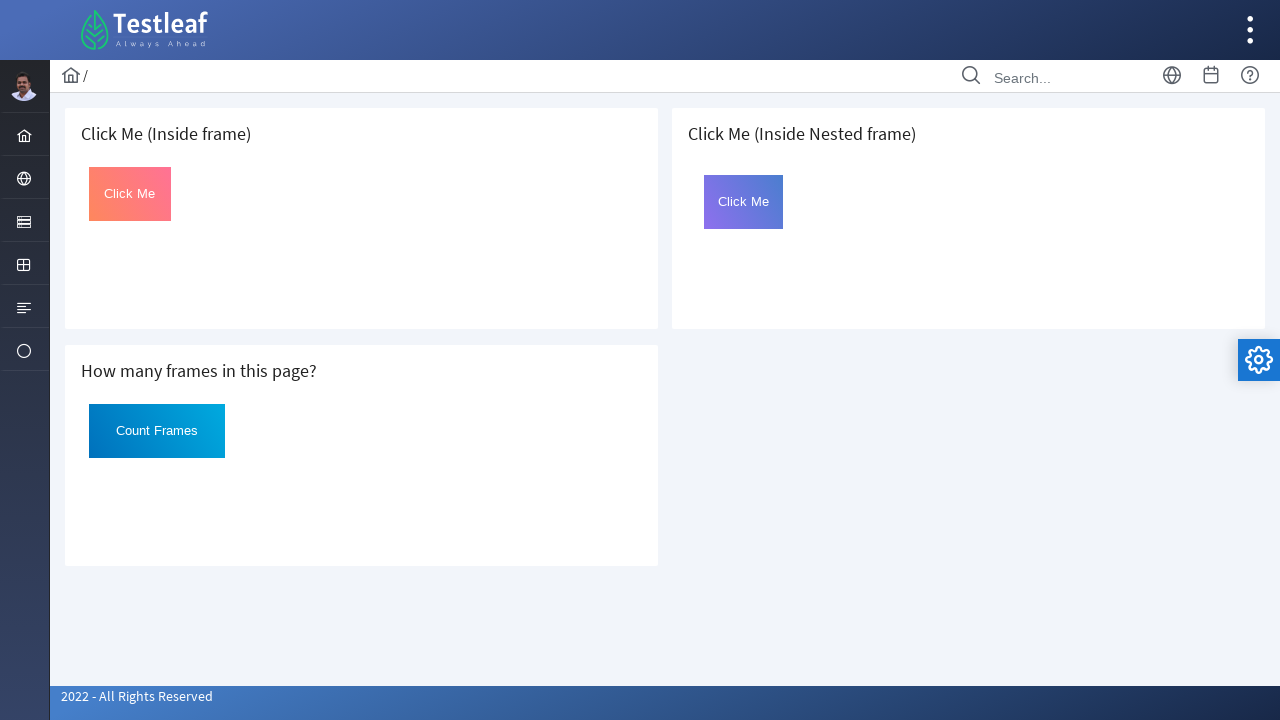

Located 'Click Me' button in first frame
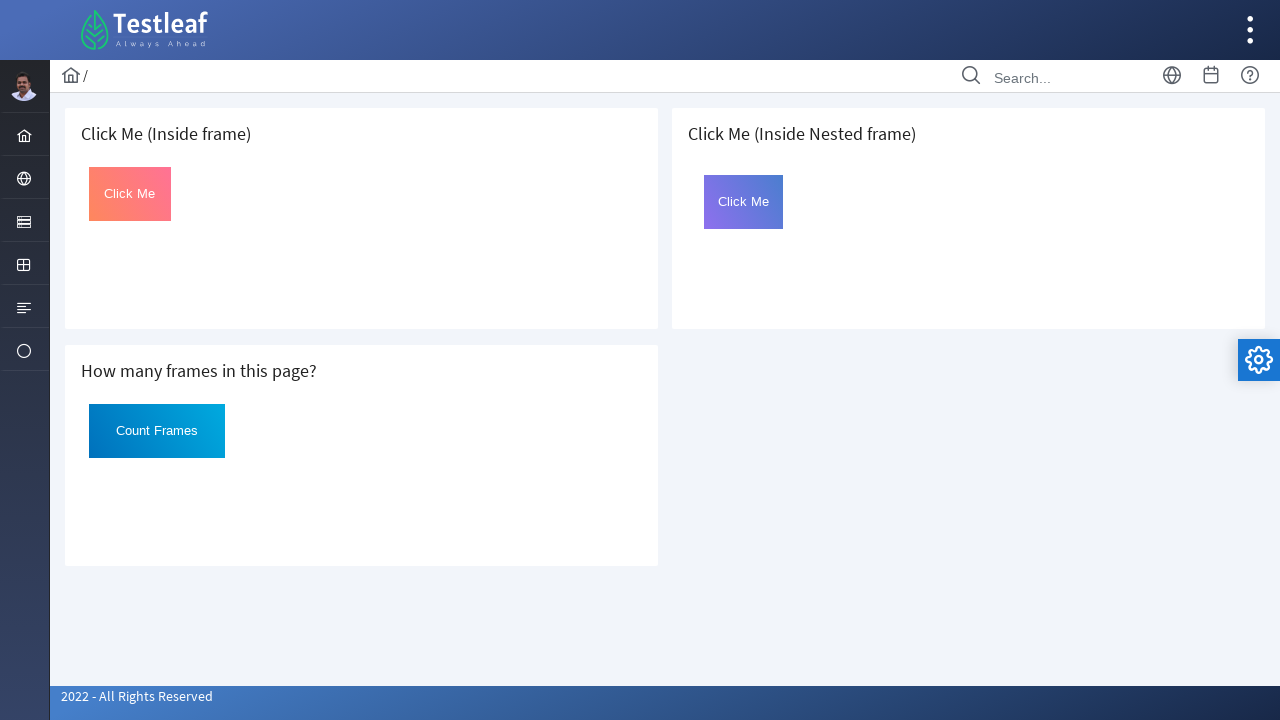

Clicked 'Click Me' button in first frame at (130, 194) on iframe >> nth=0 >> internal:control=enter-frame >> xpath=//button[text()='Click 
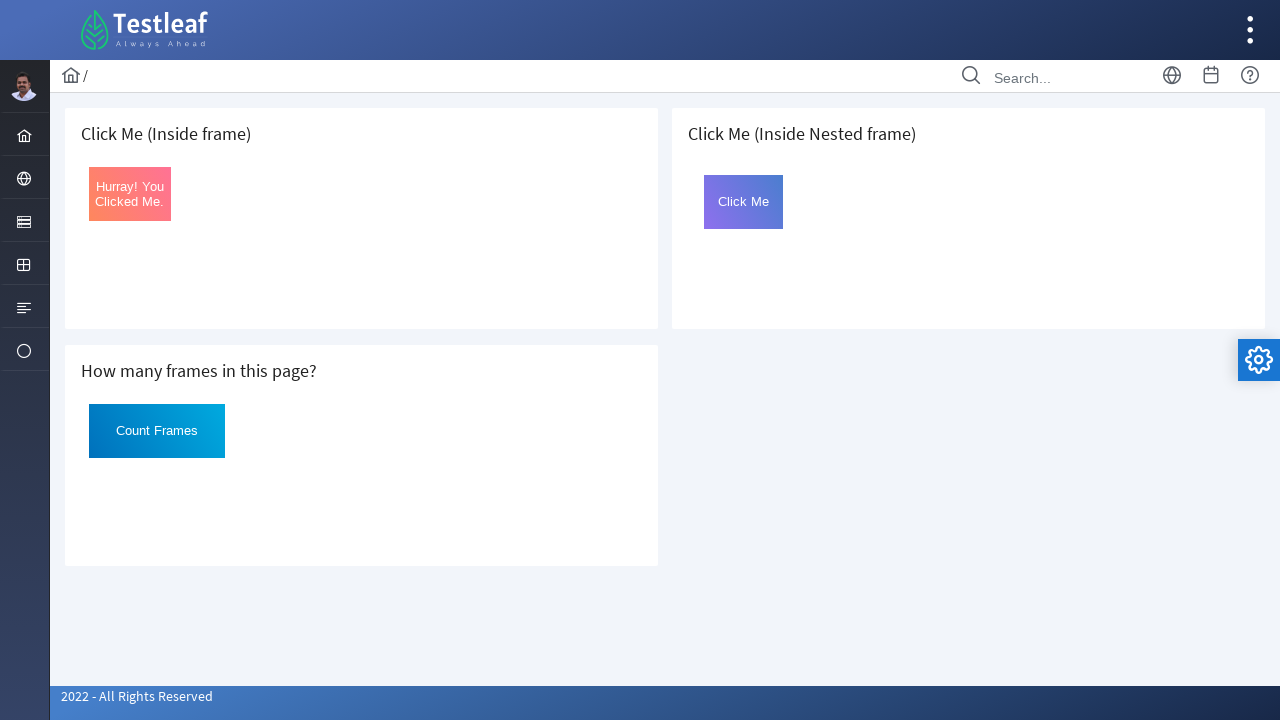

Located third iframe with frameborder='0'
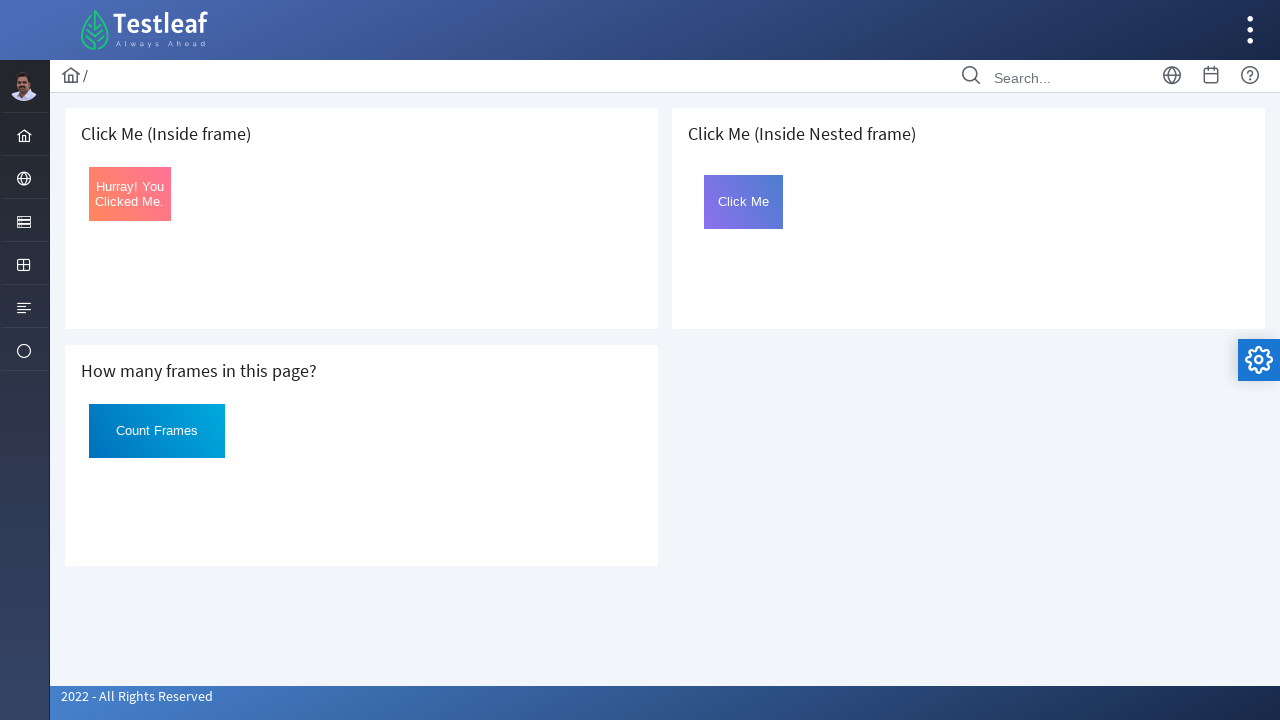

Located nested frame with name='frame2'
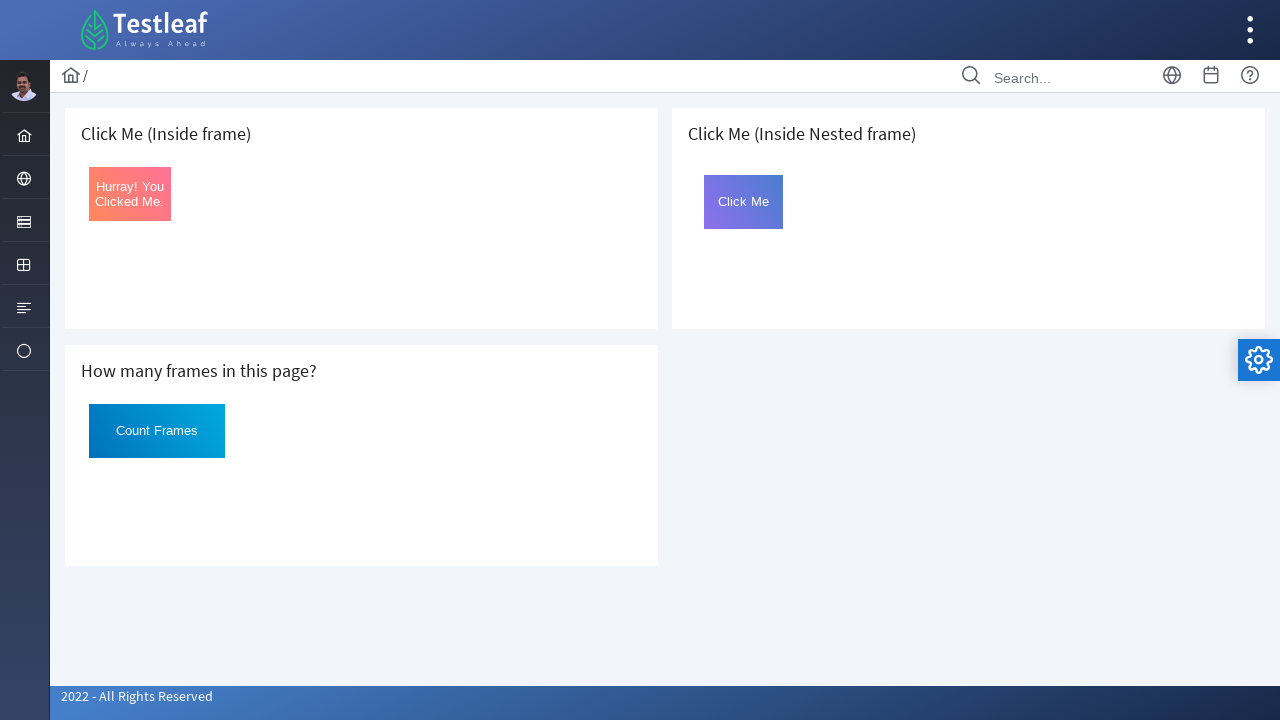

Located button with id='Click' in nested frame
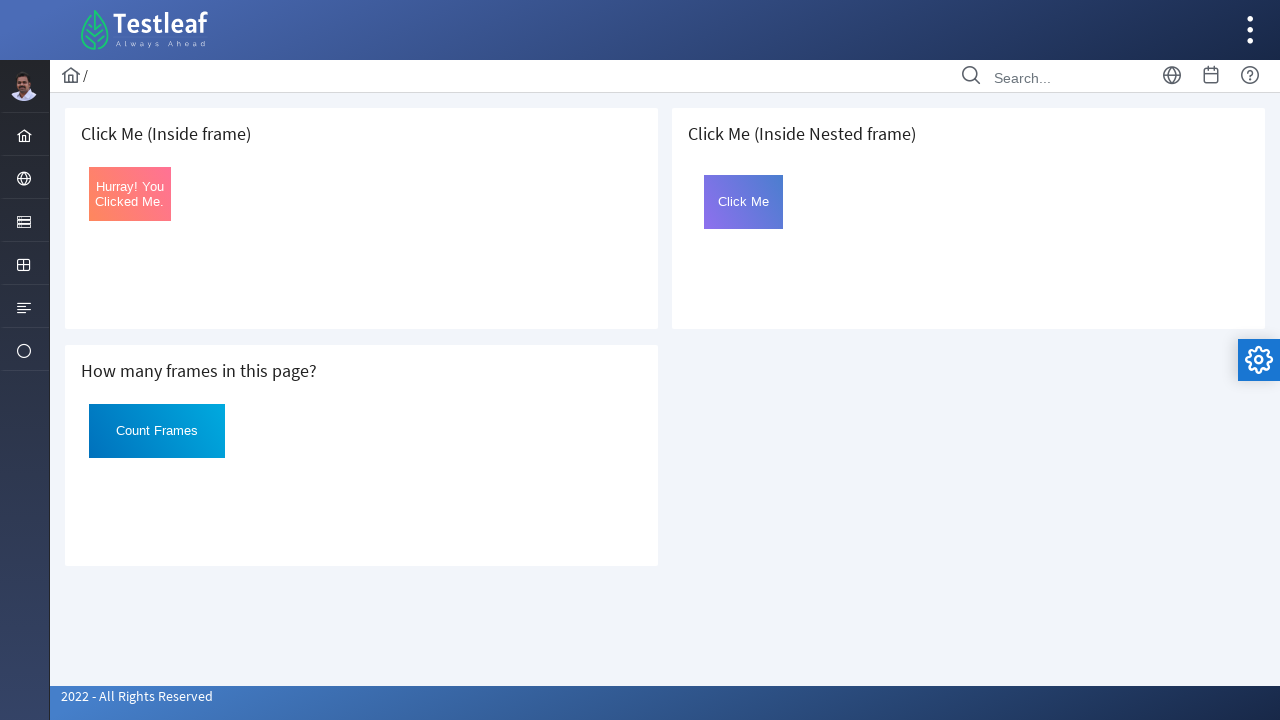

Clicked button with id='Click' in nested frame at (744, 202) on (//iframe[@frameborder='0'])[3] >> internal:control=enter-frame >> iframe[name='
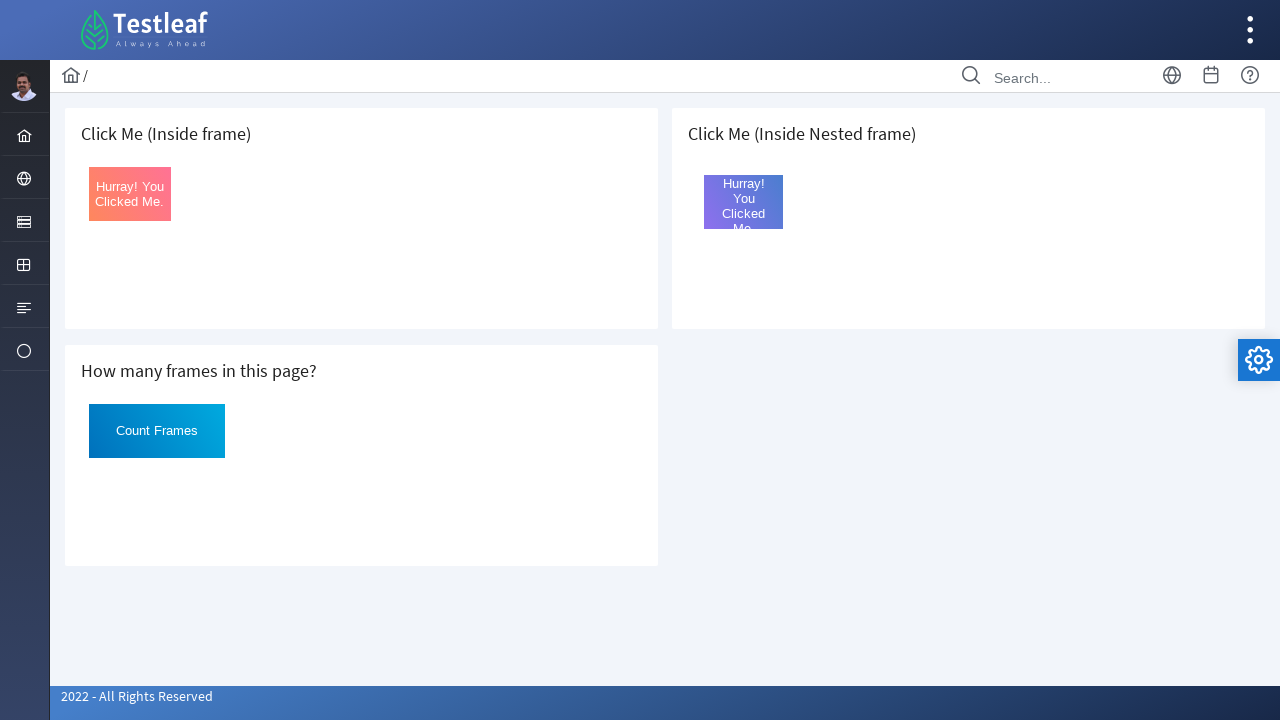

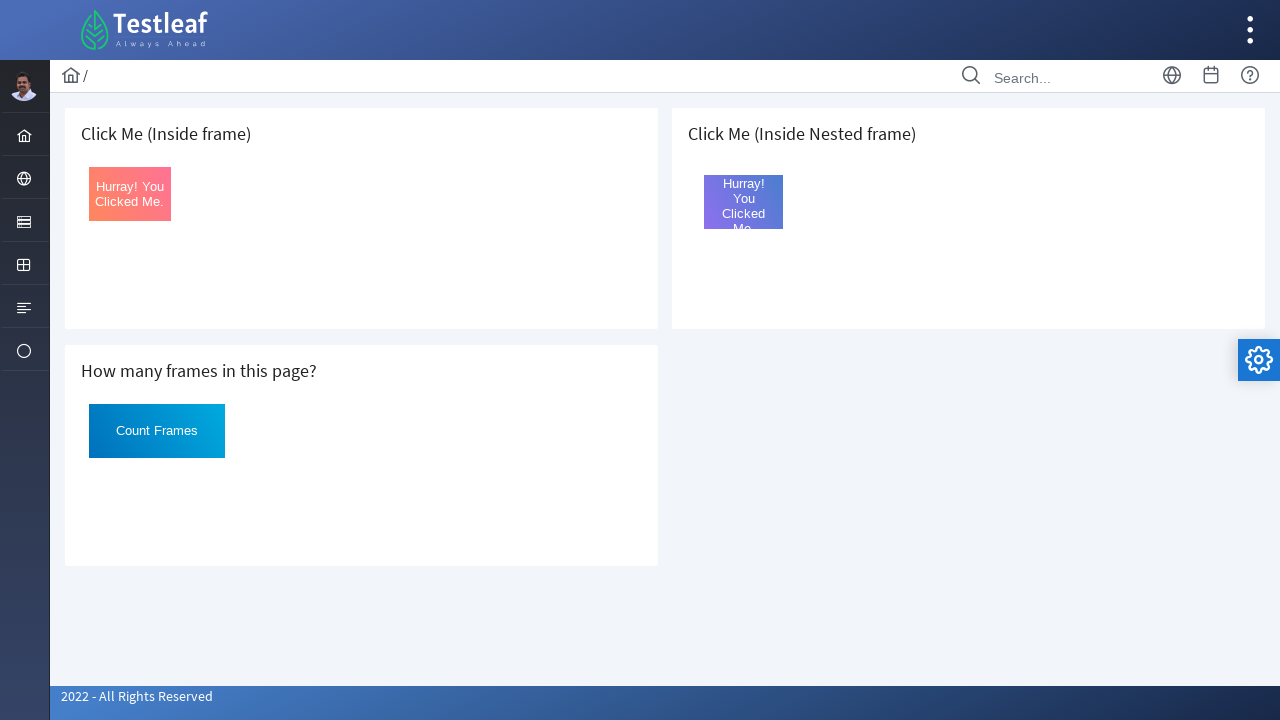